Navigates through W3Schools website to learn HTML, clicks on HTML Elements section, and opens a "Try it Yourself" example in a popup window

Starting URL: https://www.w3schools.com/

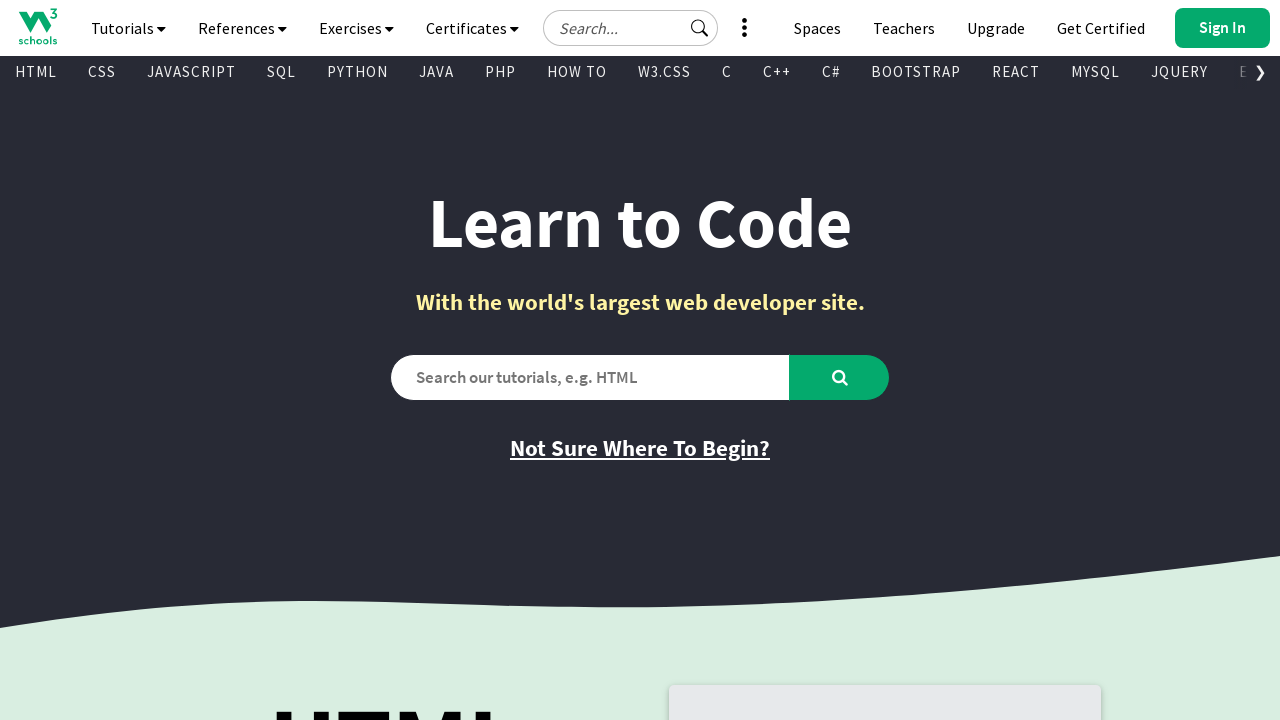

Clicked 'Learn HTML' link at (395, 360) on internal:role=link[name="Learn HTML"i]
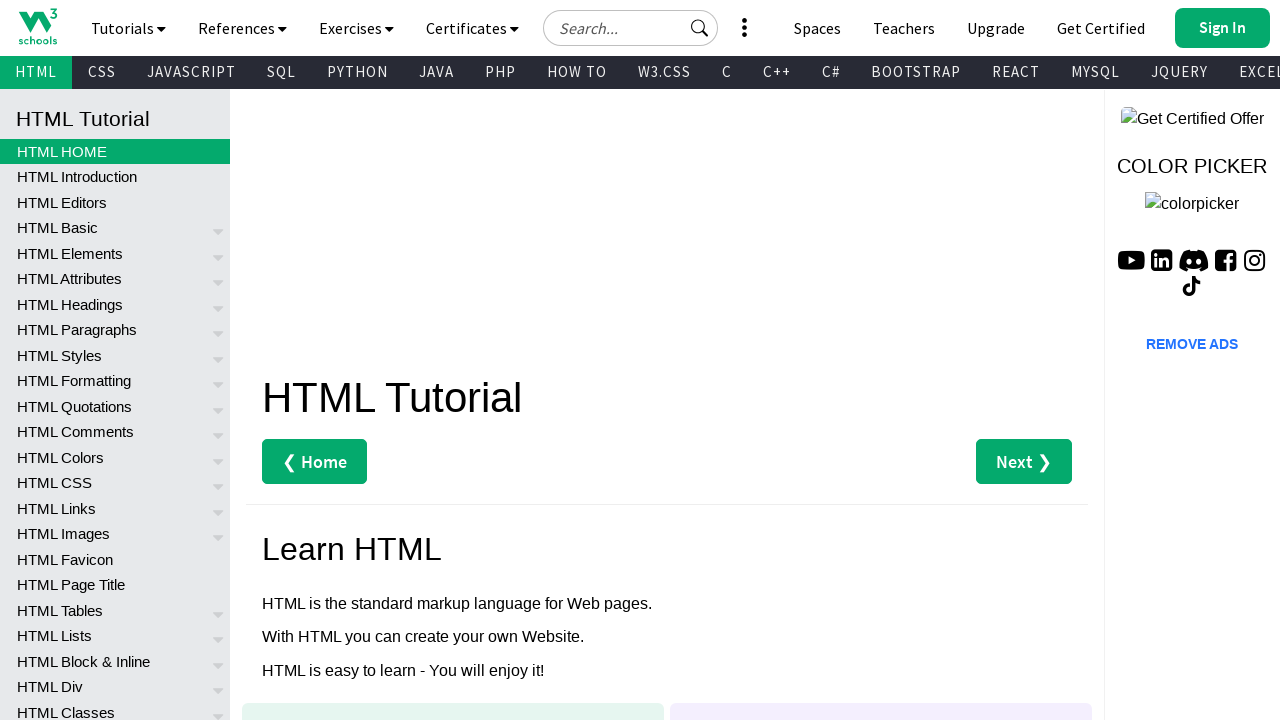

Clicked 'HTML Elements' link in left menu at (115, 253) on #leftmenuinnerinner >> internal:role=link[name="HTML Elements"i]
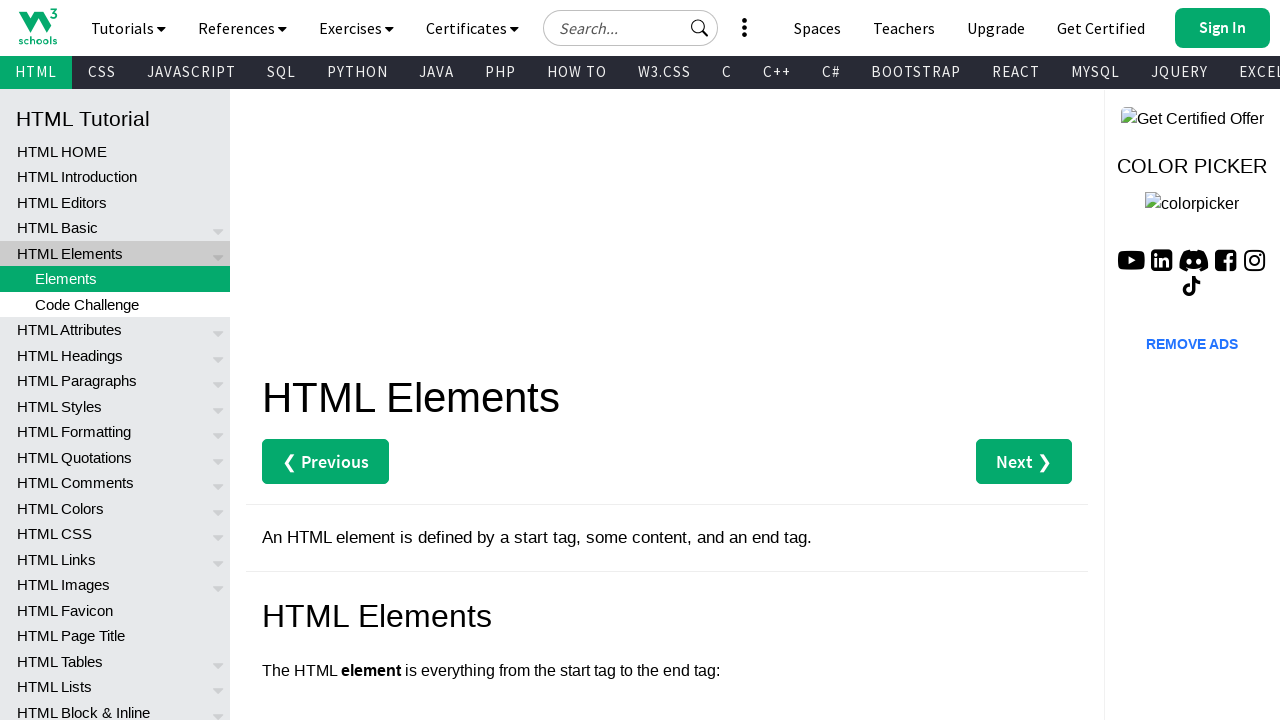

Clicked third 'Try it Yourself' link and popup opened at (334, 360) on internal:role=link[name="Try it Yourself »"i] >> nth=2
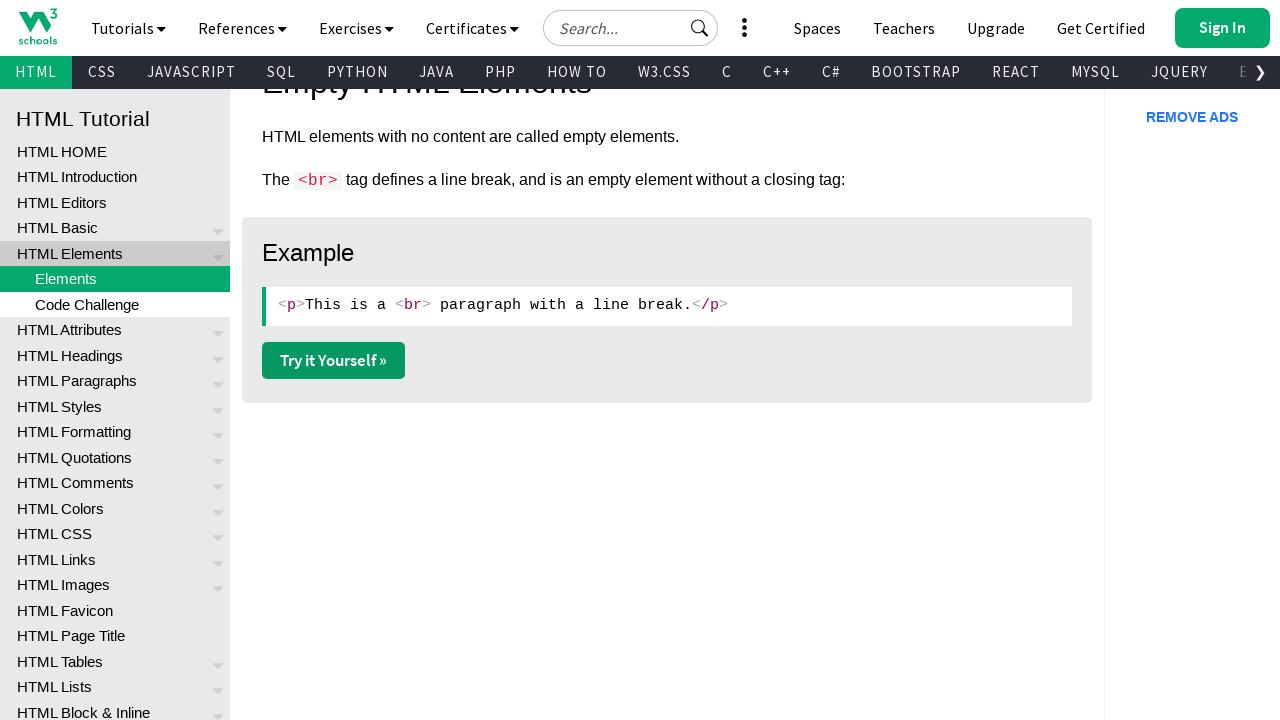

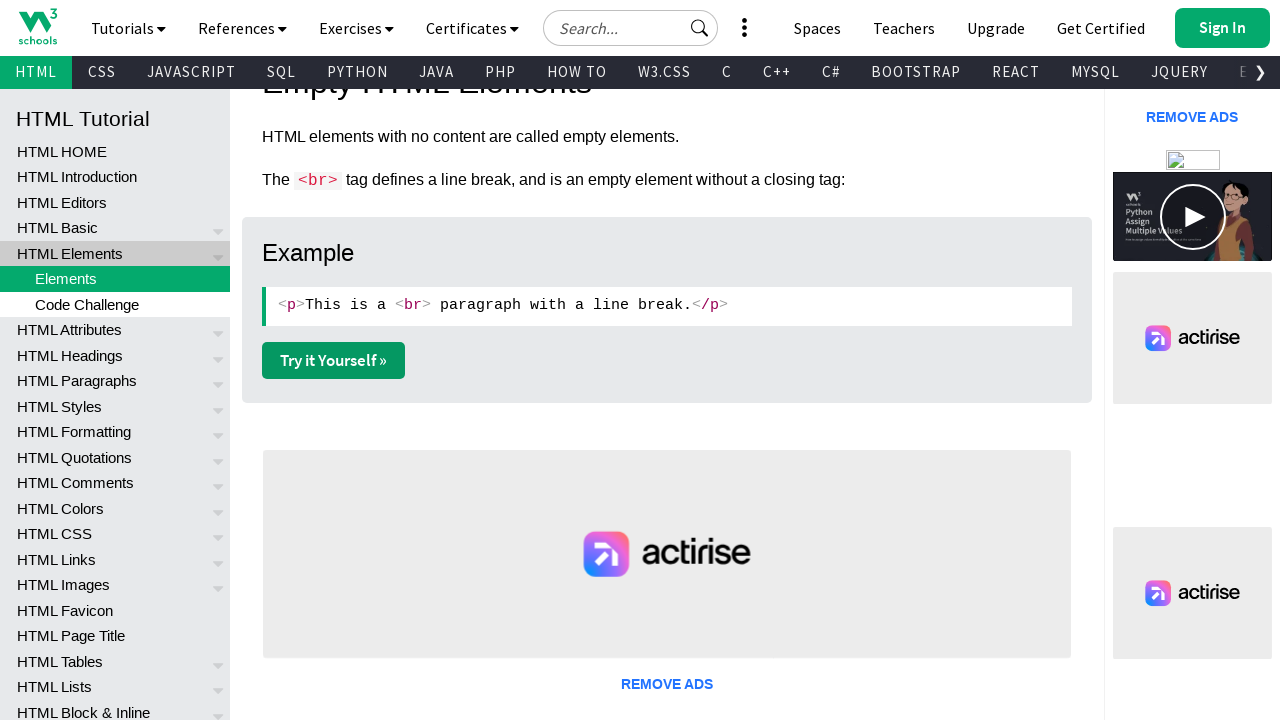